Navigates to Hacker News homepage, clicks on the Past link, and verifies navigation to the front page

Starting URL: http://news.ycombinator.com/

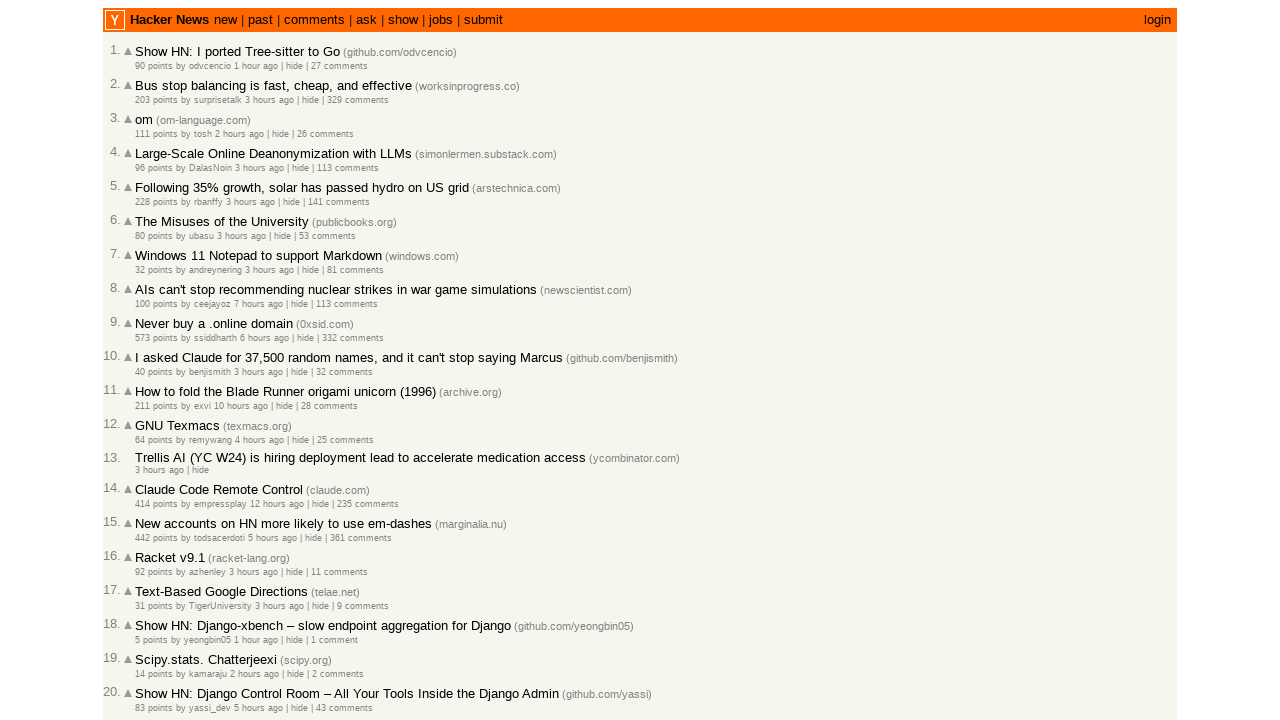

Navigated to Hacker News homepage
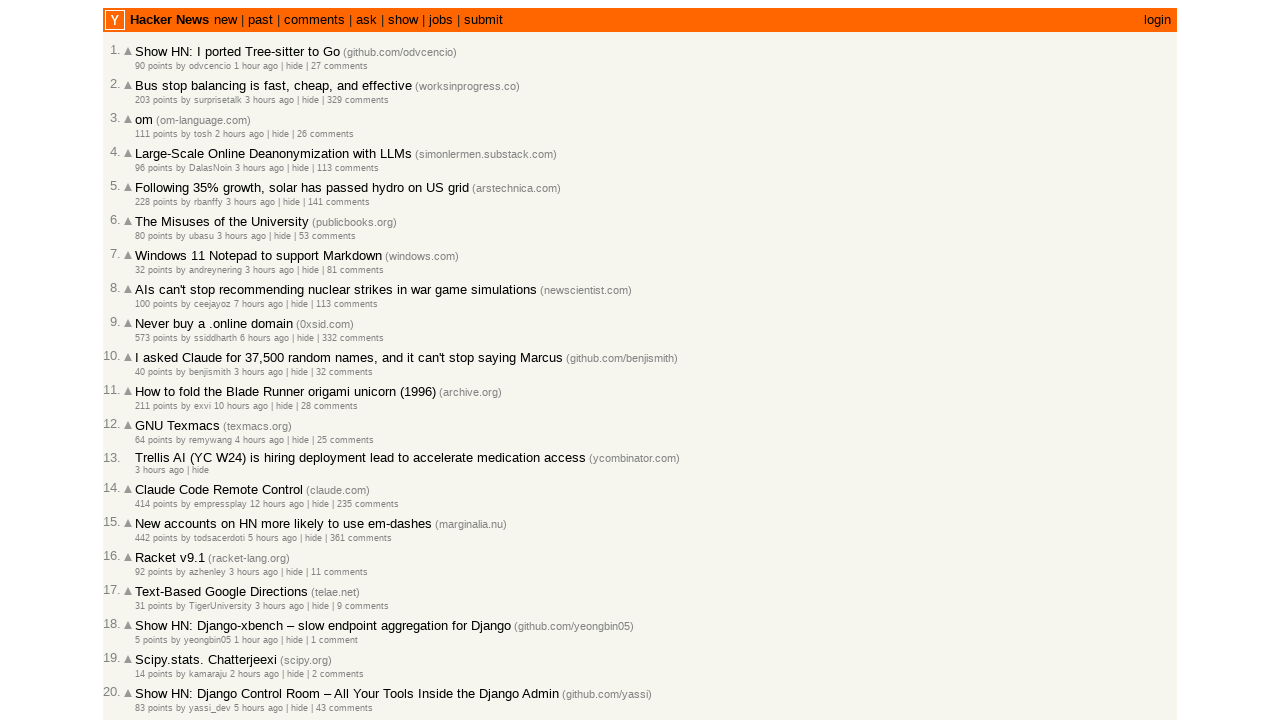

Clicked on the Past link at (260, 20) on text=Past
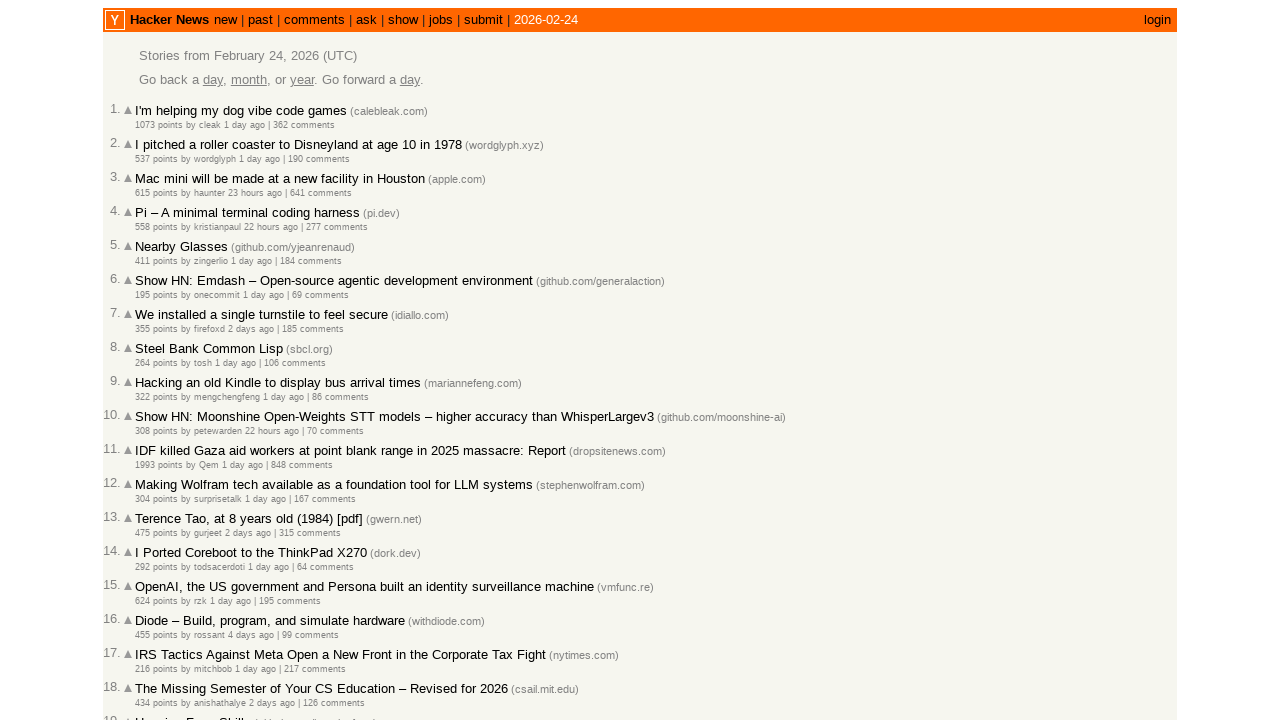

Verified navigation to front page
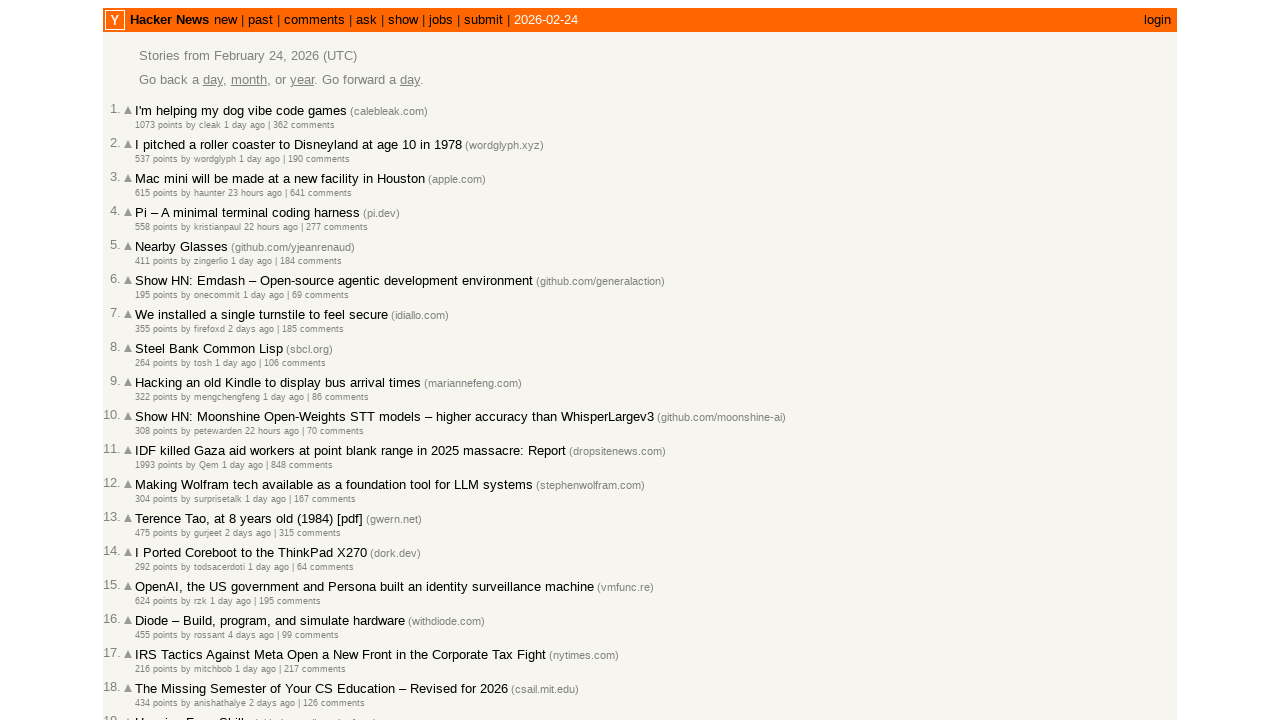

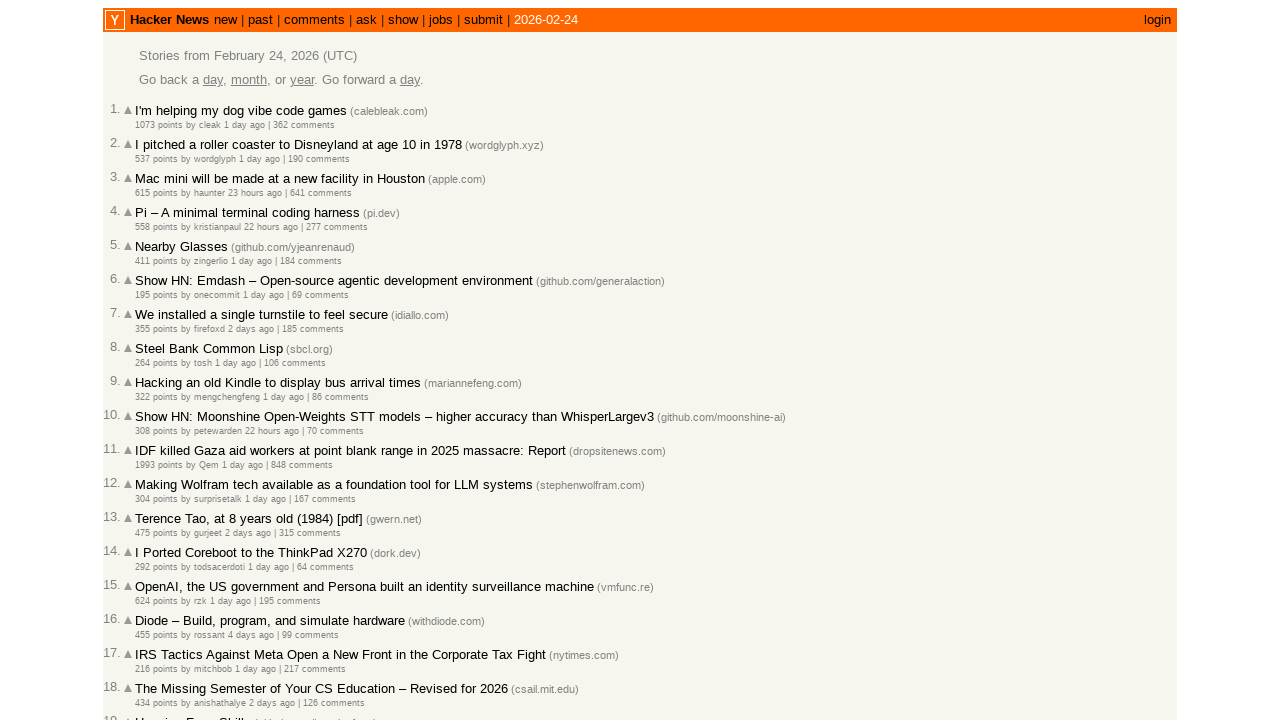